Tests subtraction of two integers (2 - 3 = -1) using the calculator

Starting URL: https://testsheepnz.github.io/BasicCalculator

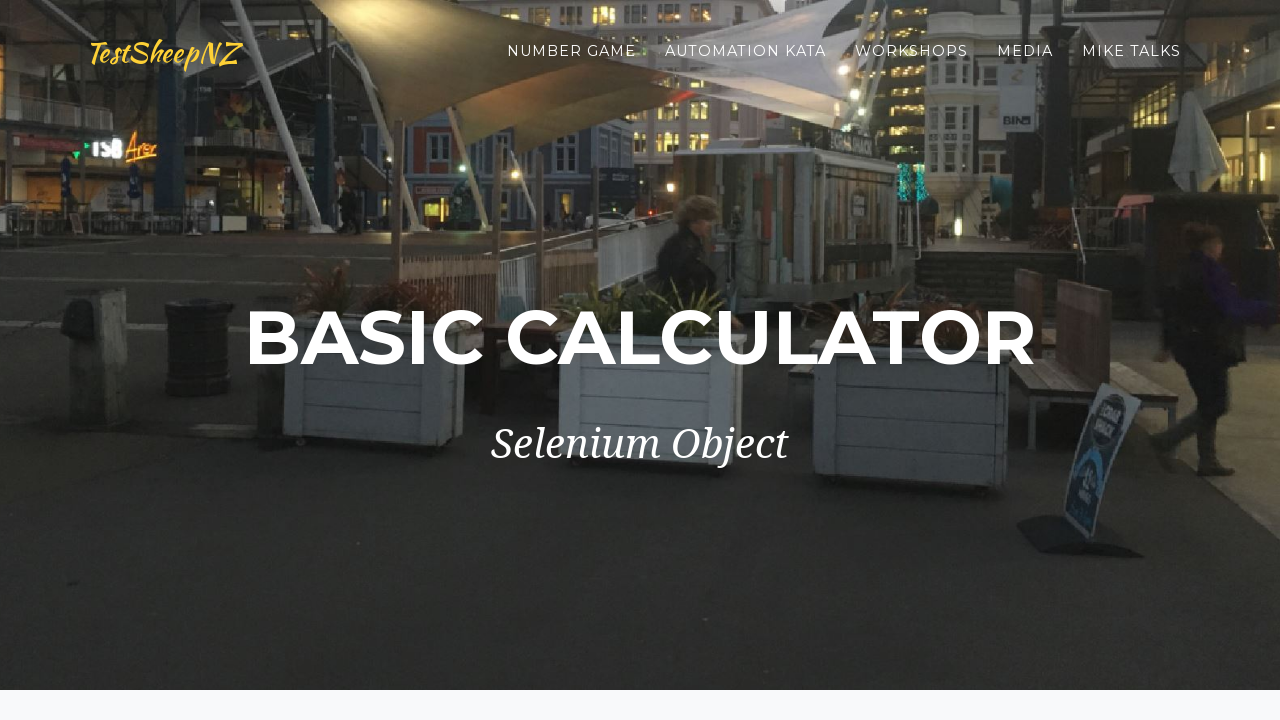

Selected 'Prototype' build version on #selectBuild
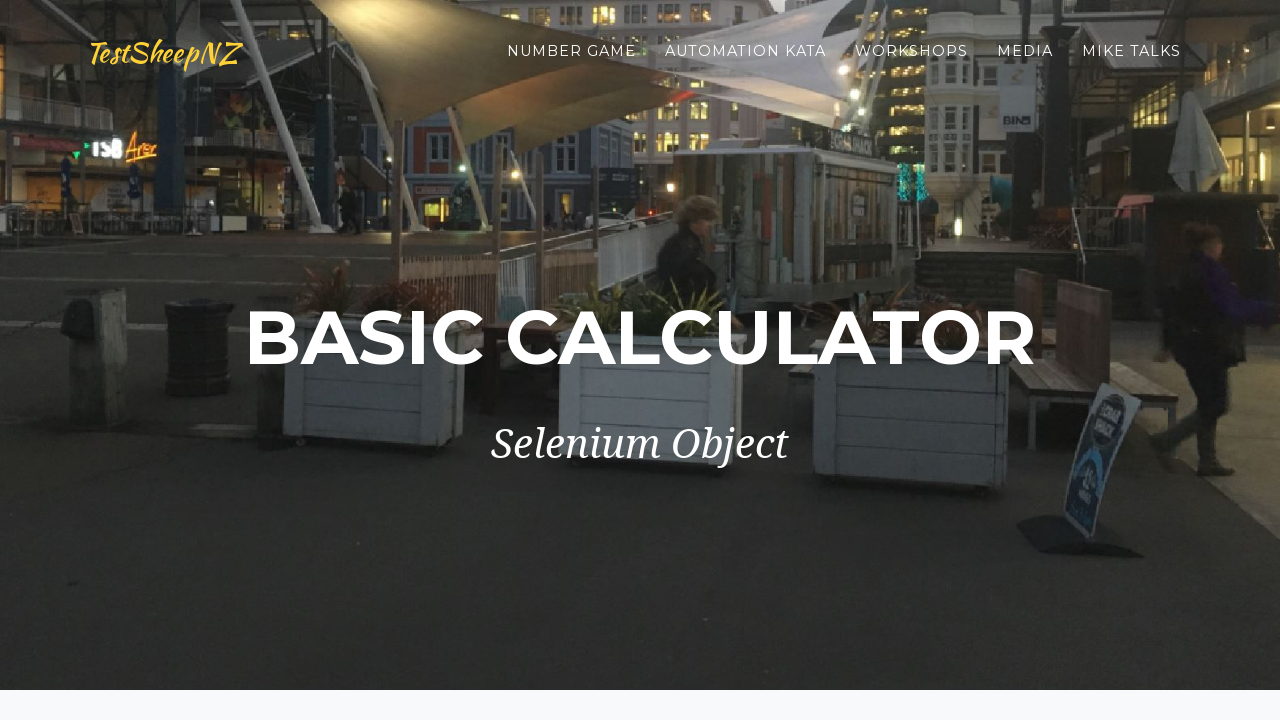

Entered first number '2' in number1 field on #number1Field
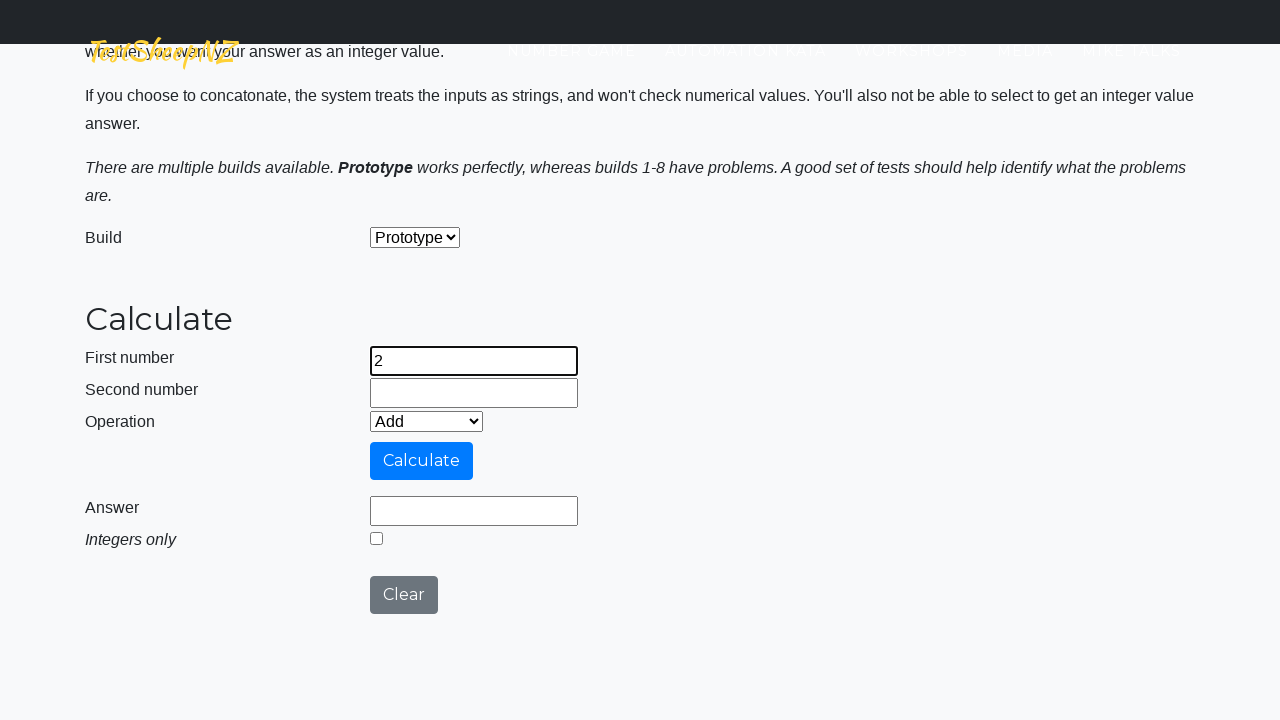

Entered second number '3' in number2 field on #number2Field
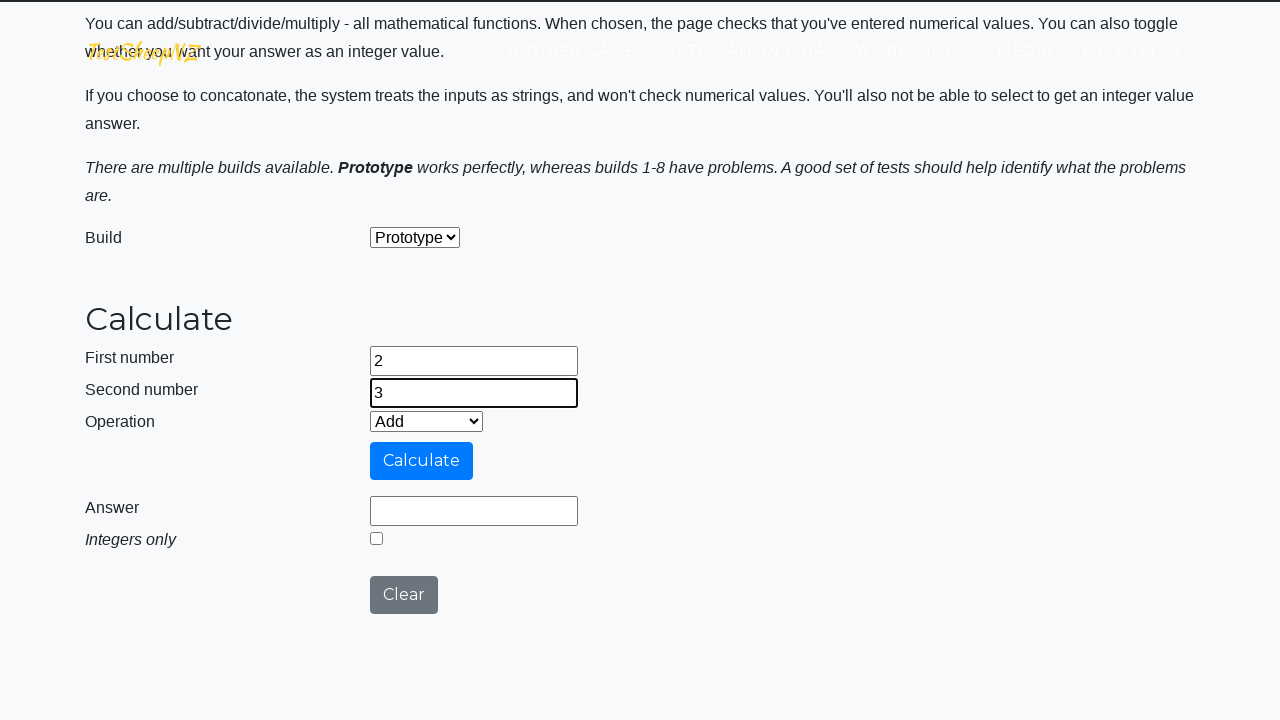

Selected 'Subtract' operation on #selectOperationDropdown
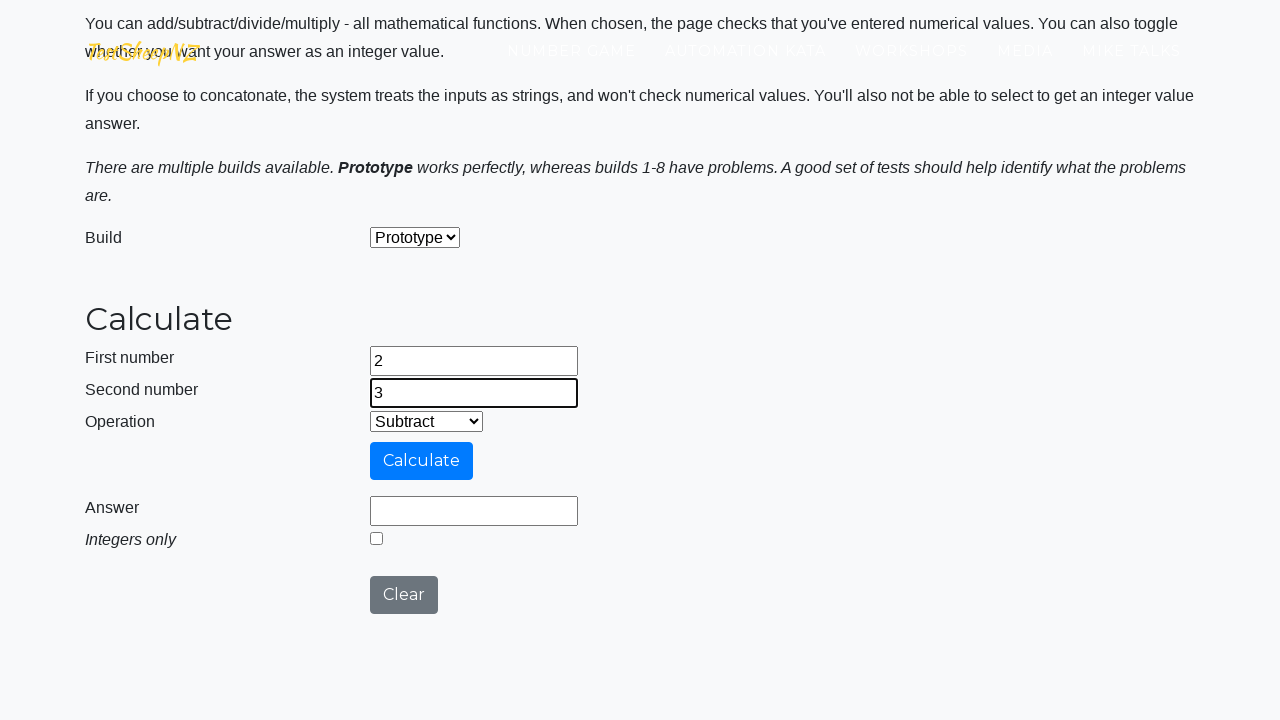

Clicked calculate button to perform subtraction at (422, 461) on #calculateButton
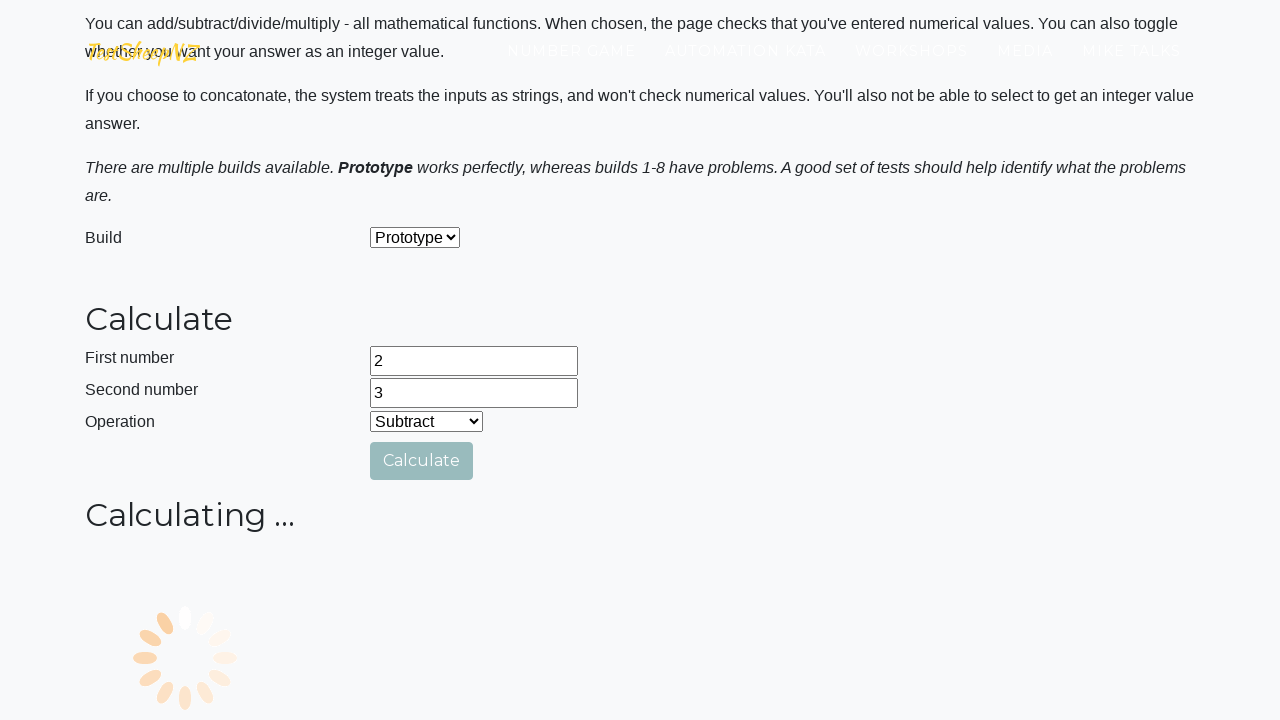

Verified answer field shows '-1' (2 - 3 = -1)
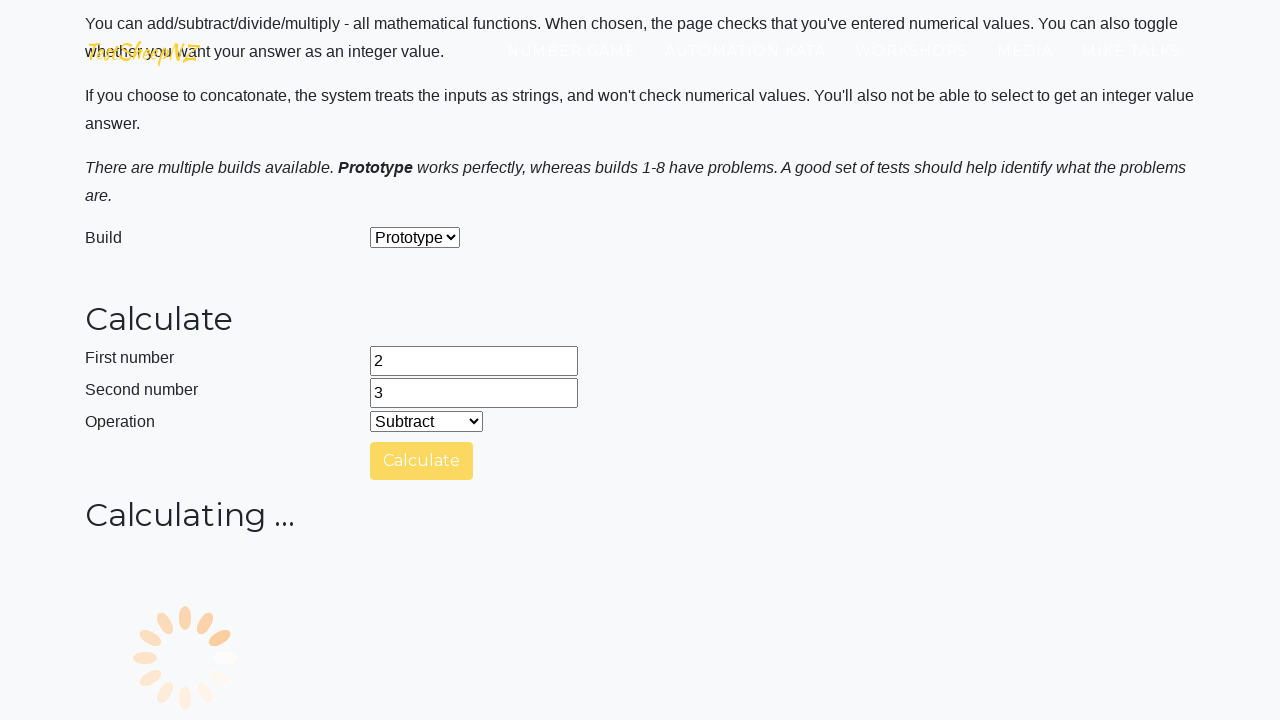

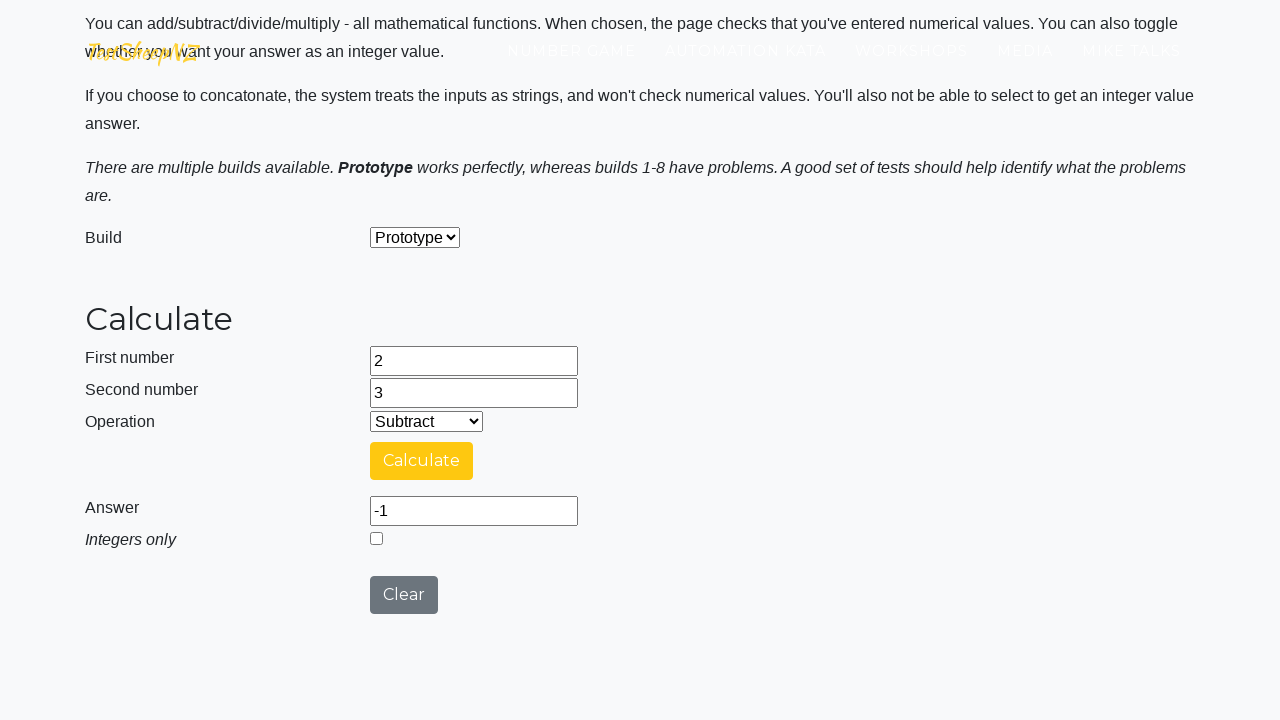